Tests an e-commerce checkout flow by searching for products, adding them to cart, applying a promo code, and verifying price calculations

Starting URL: https://rahulshettyacademy.com/seleniumPractise/

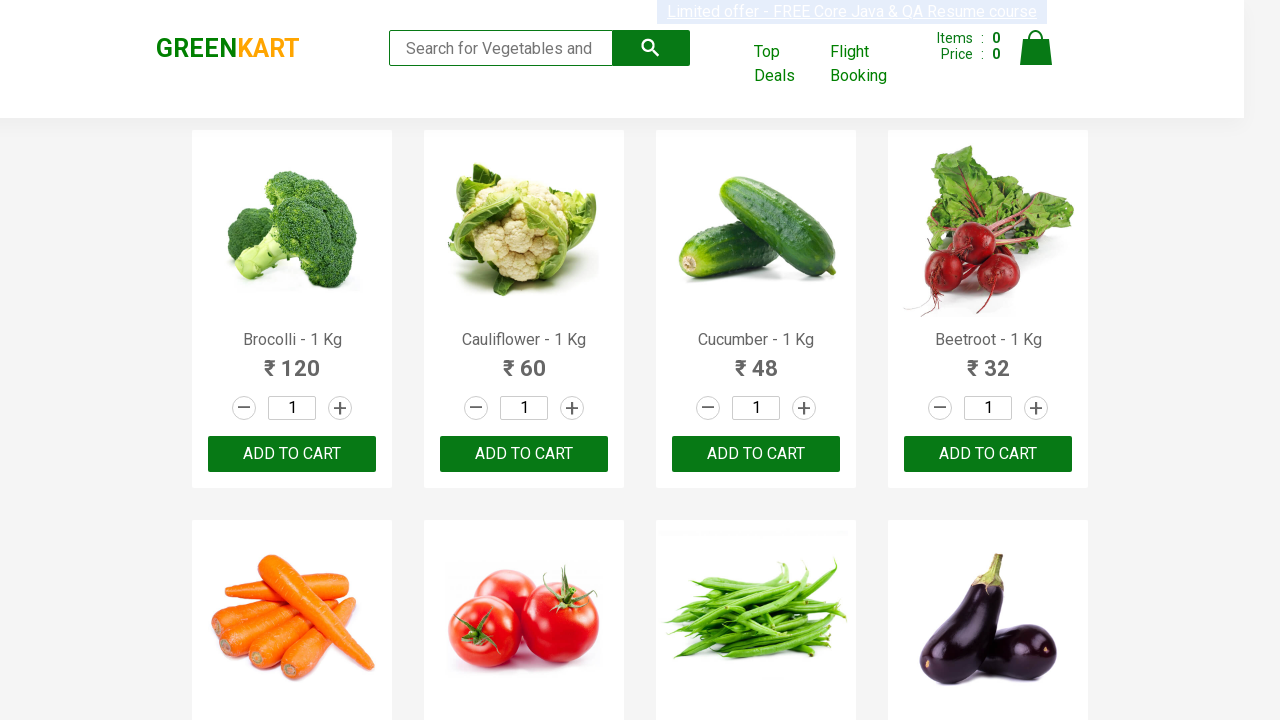

Filled search field with 'ber' to filter products on input.search-keyword
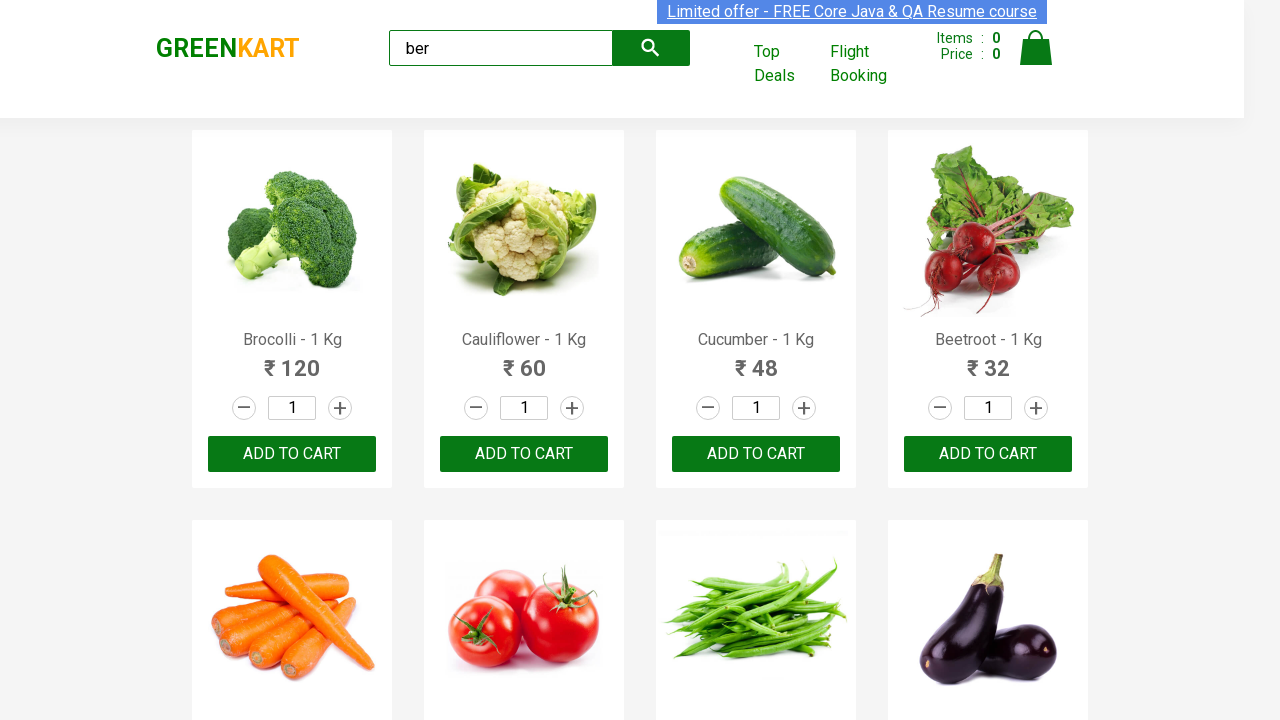

Waited 4 seconds for search results to filter
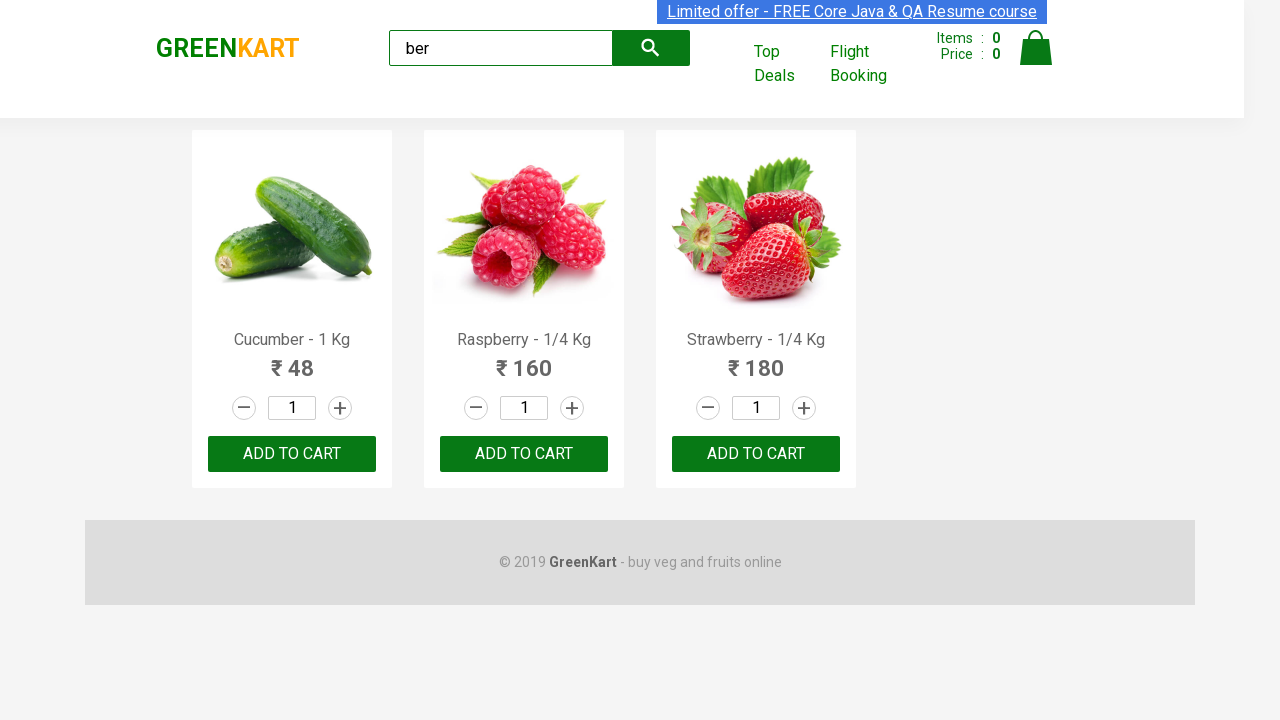

Located all filtered product elements
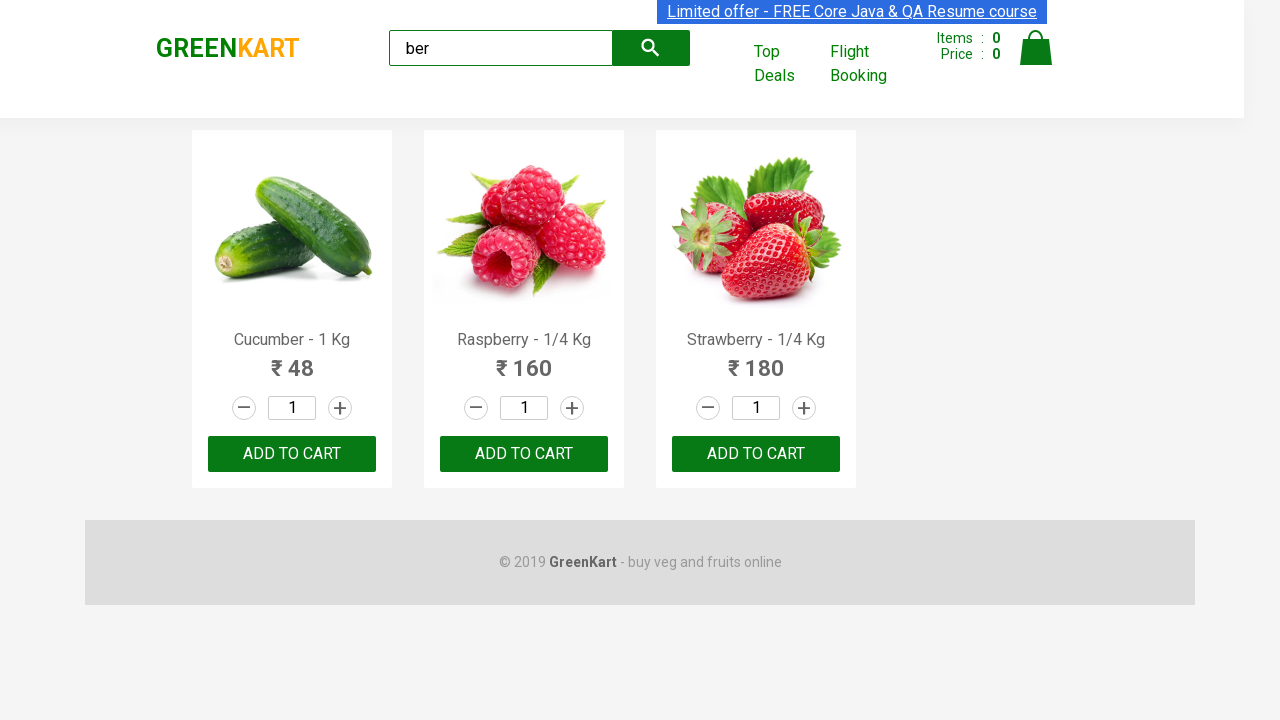

Verified that exactly 3 products are displayed
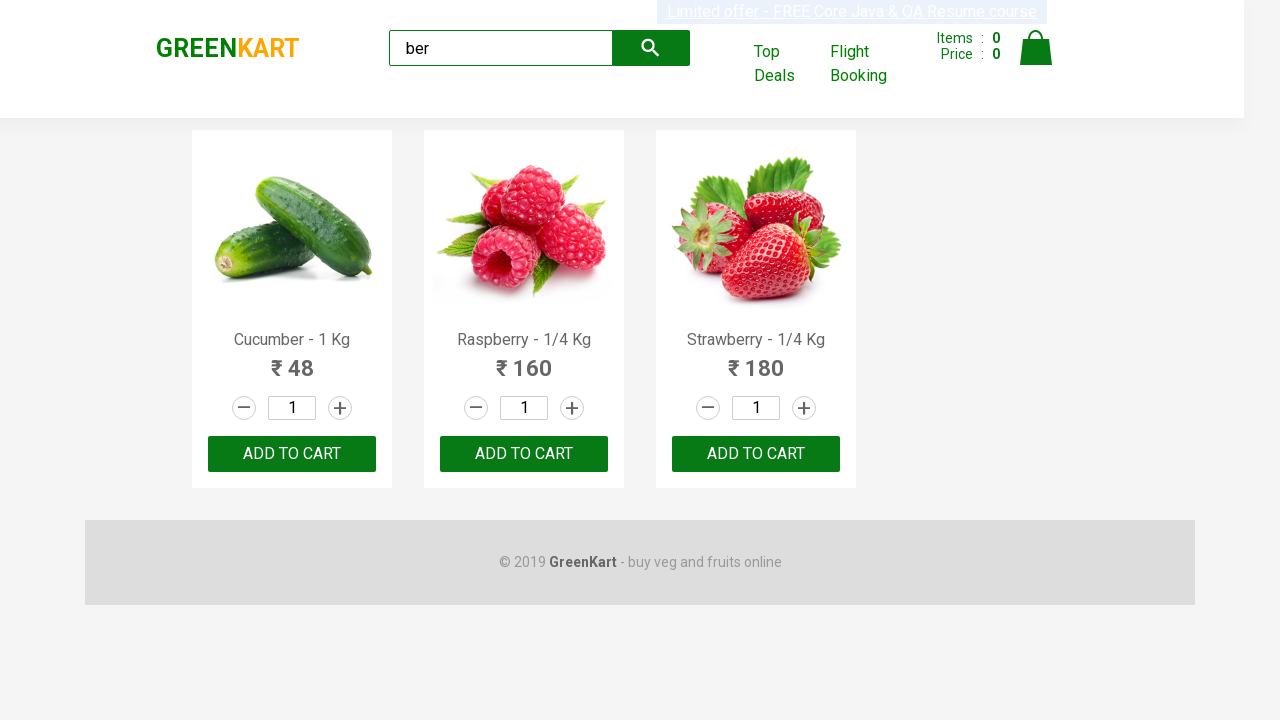

Located all 'Add to Cart' buttons for filtered products
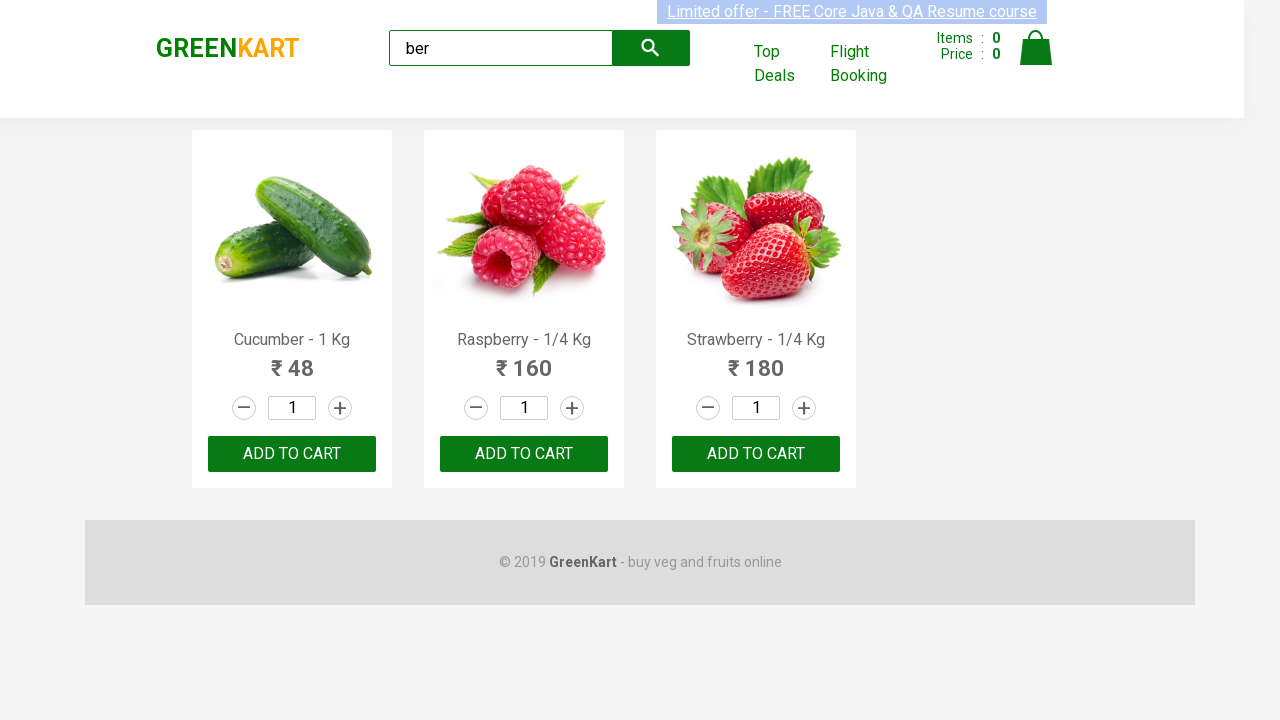

Retrieved product name: Cucumber - 1 Kg
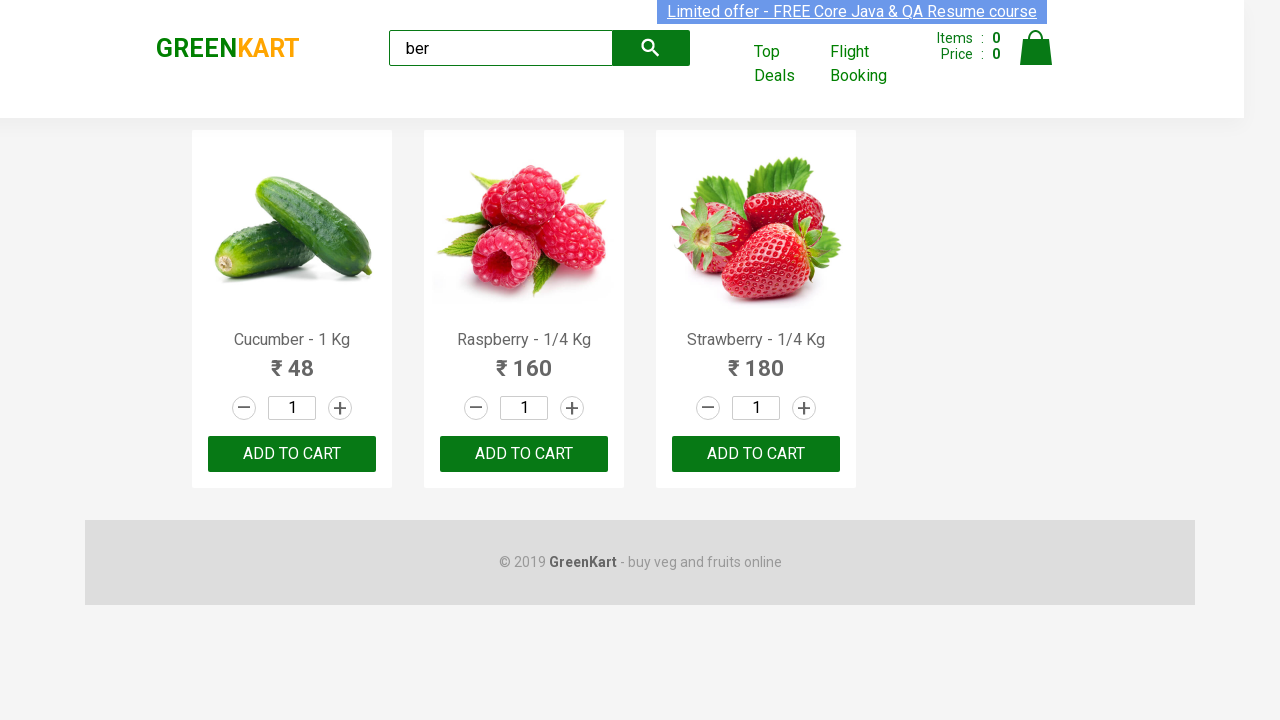

Clicked 'Add to Cart' button for product: Cucumber - 1 Kg at (292, 454) on xpath=//div[@class='product-action']/button >> nth=0
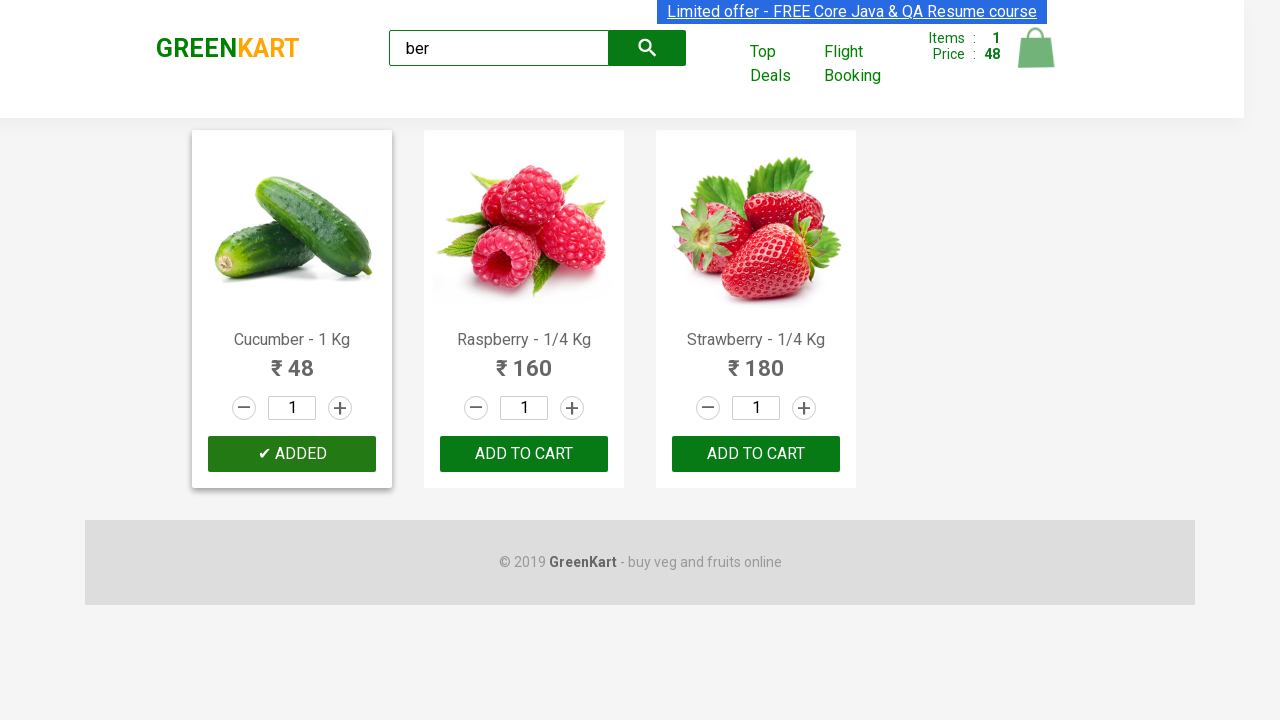

Retrieved product name: Raspberry - 1/4 Kg
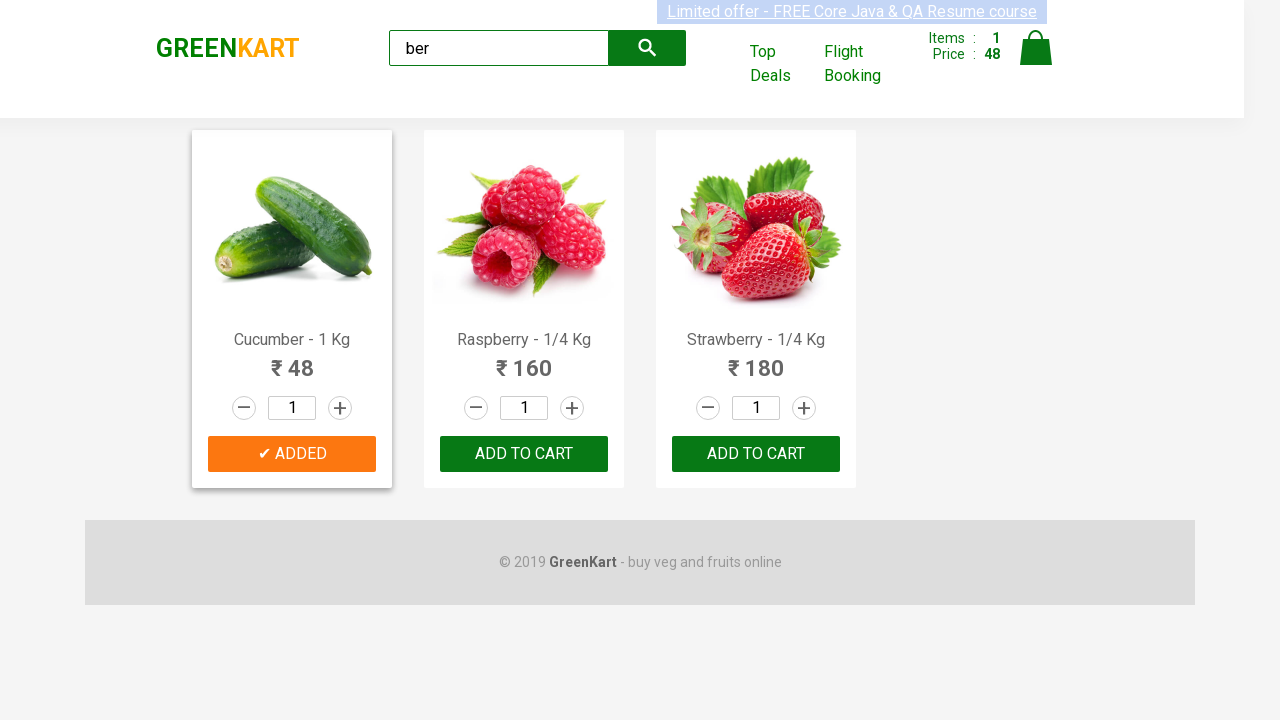

Clicked 'Add to Cart' button for product: Raspberry - 1/4 Kg at (524, 454) on xpath=//div[@class='product-action']/button >> nth=1
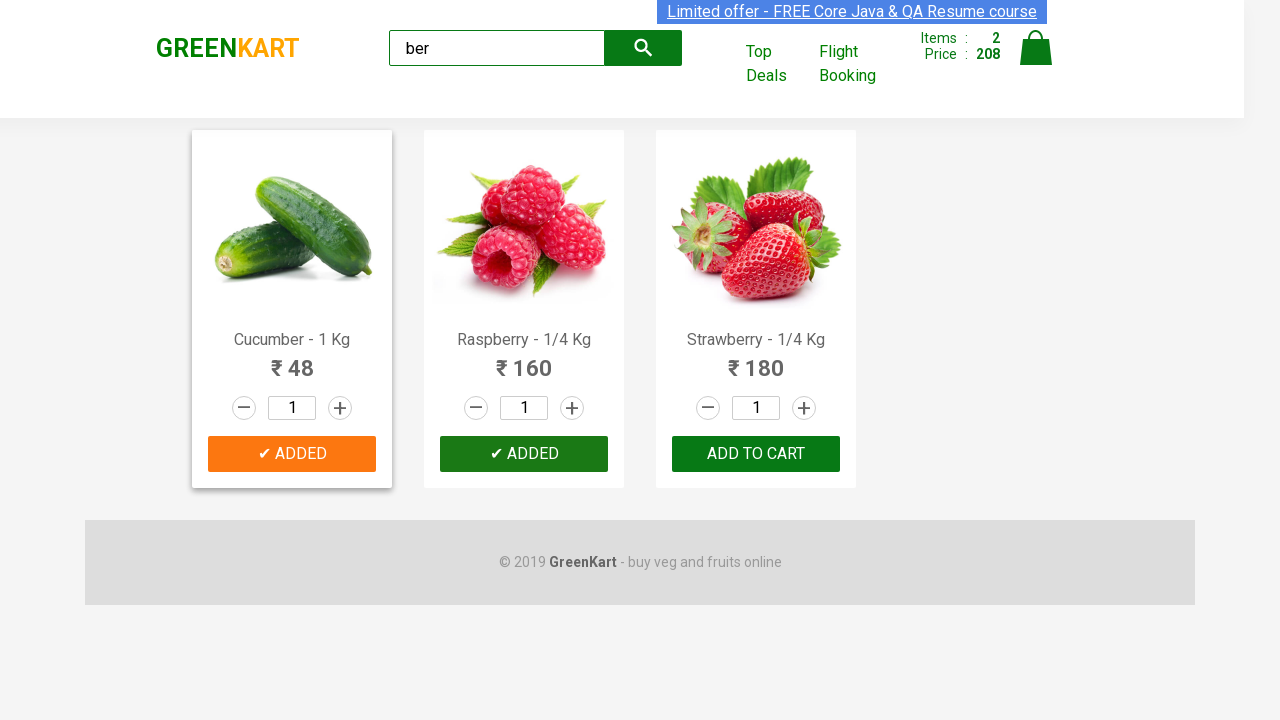

Retrieved product name: Strawberry - 1/4 Kg
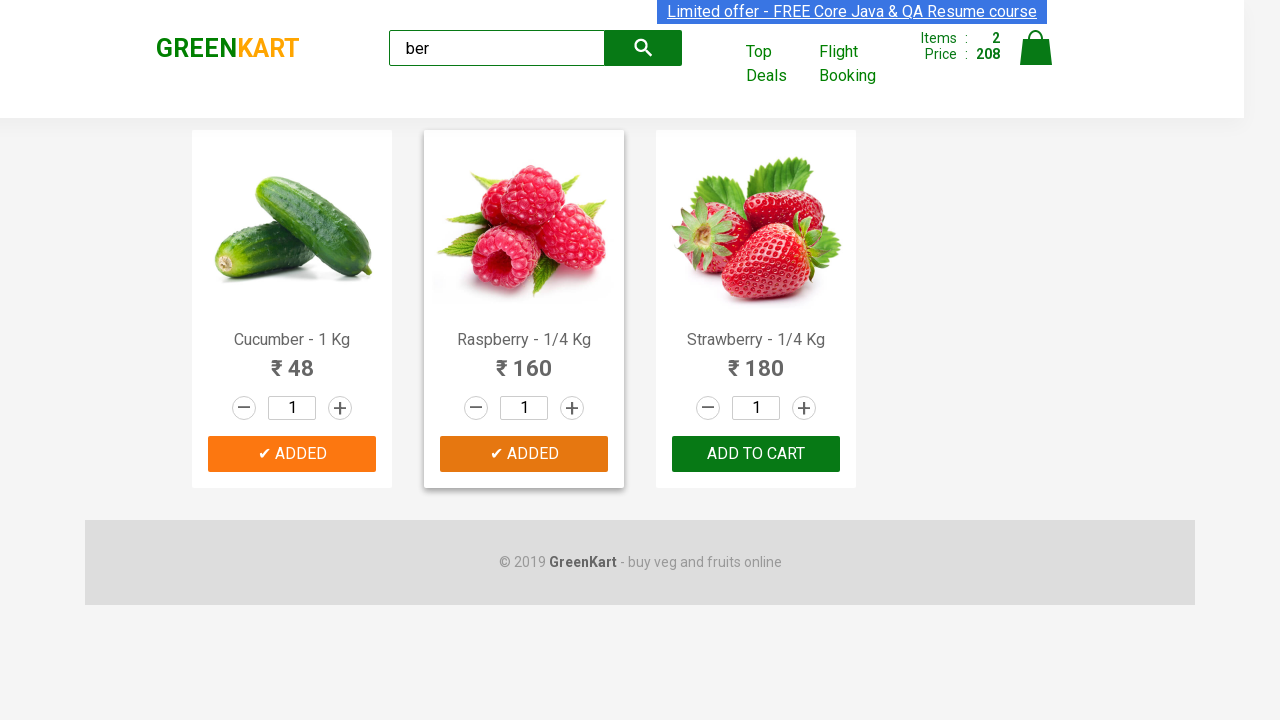

Clicked 'Add to Cart' button for product: Strawberry - 1/4 Kg at (756, 454) on xpath=//div[@class='product-action']/button >> nth=2
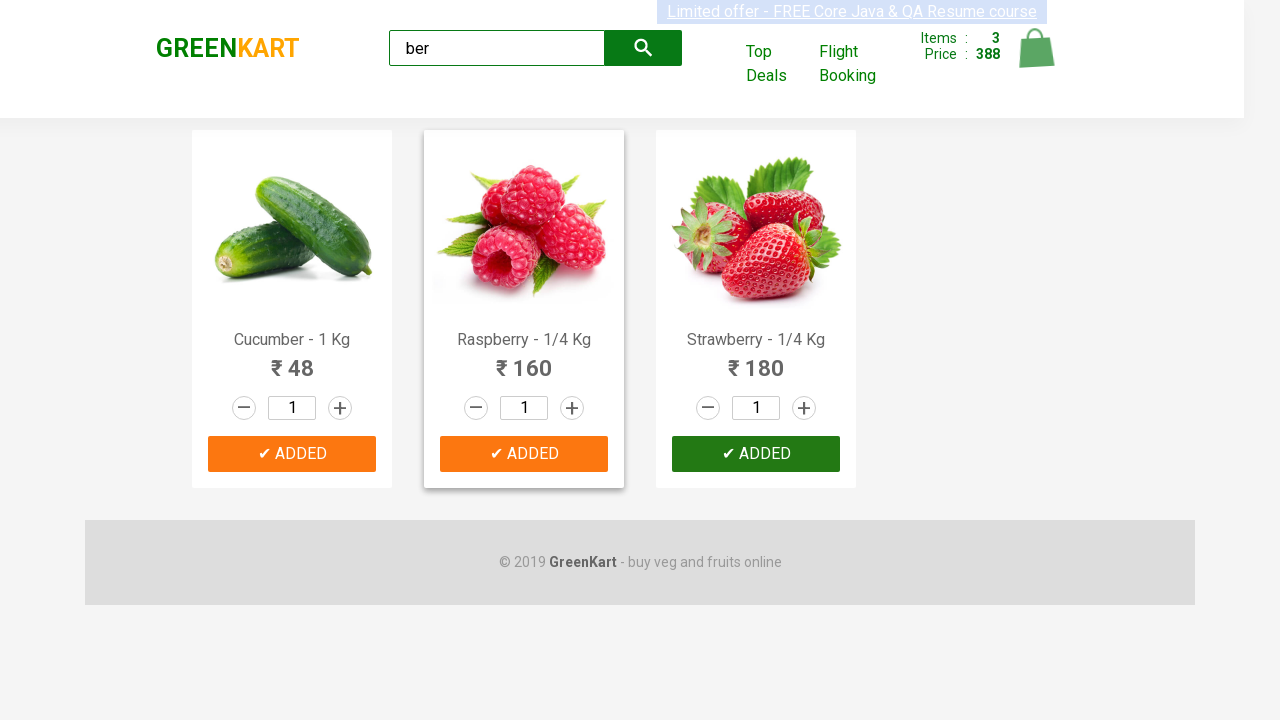

Clicked on the Cart icon to open shopping cart at (1036, 48) on img[alt='Cart']
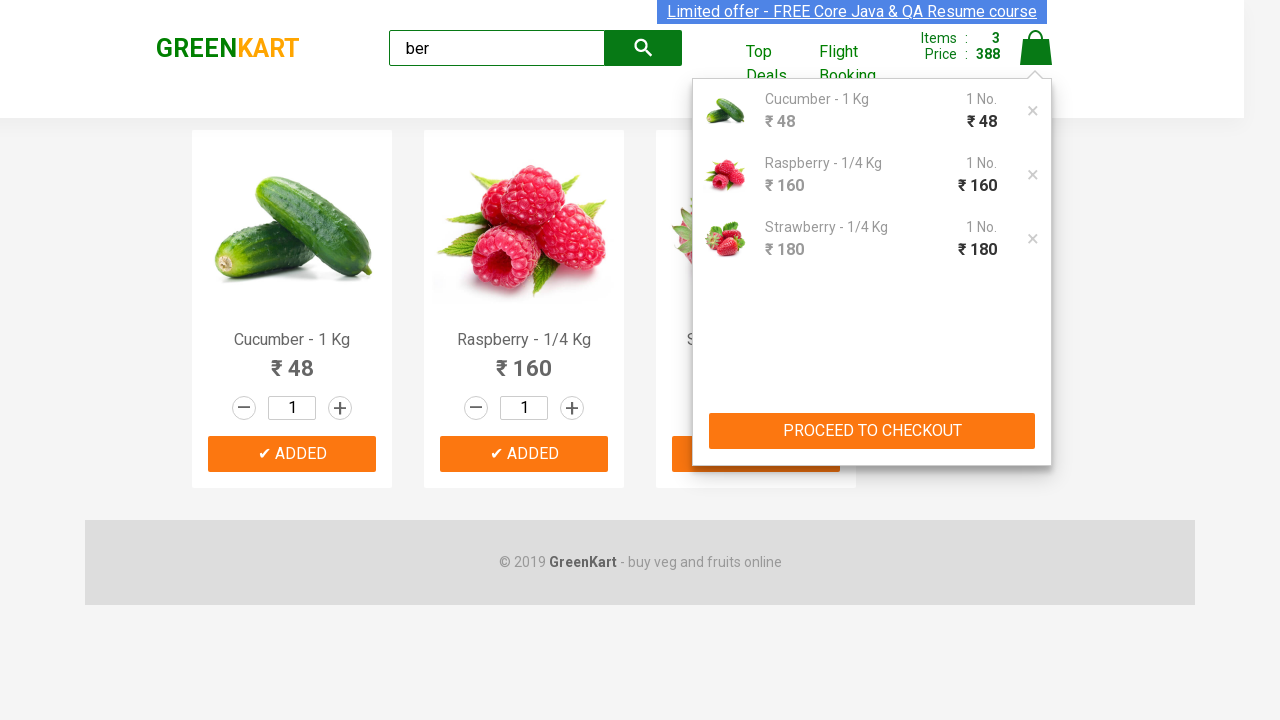

Clicked 'PROCEED TO CHECKOUT' button at (872, 431) on xpath=//button[text()='PROCEED TO CHECKOUT']
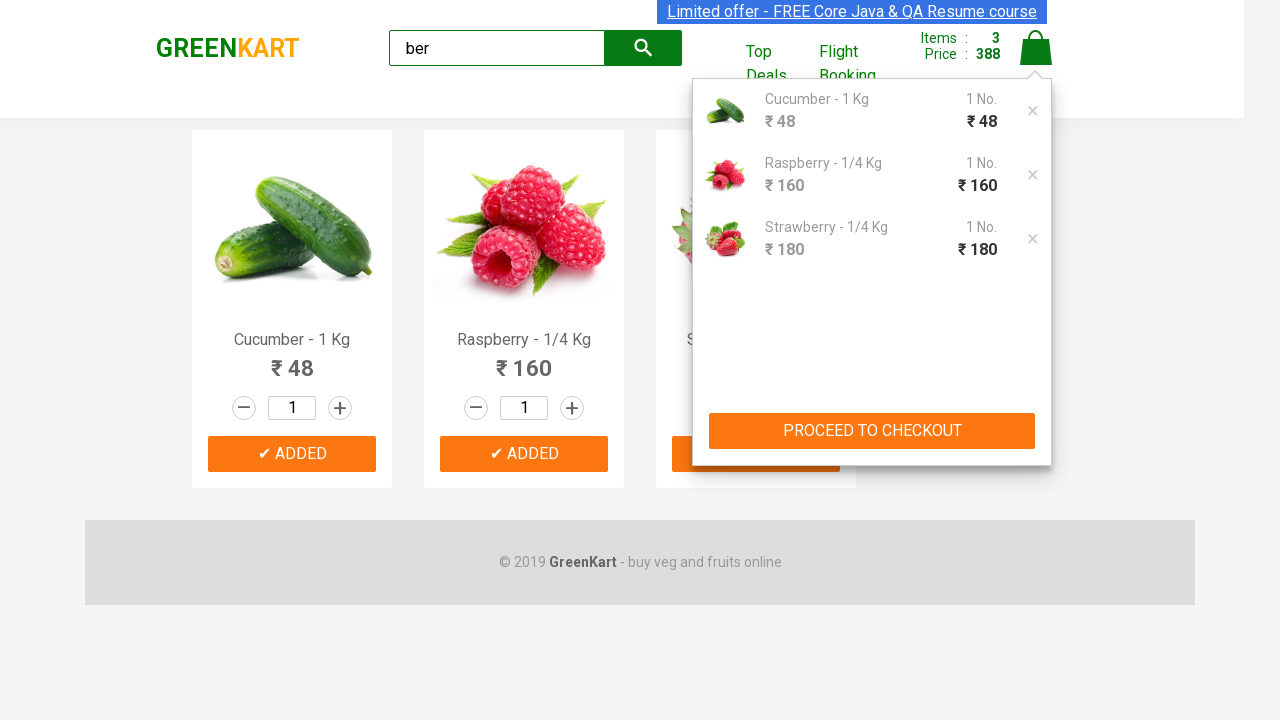

Checkout page loaded with promo code field visible
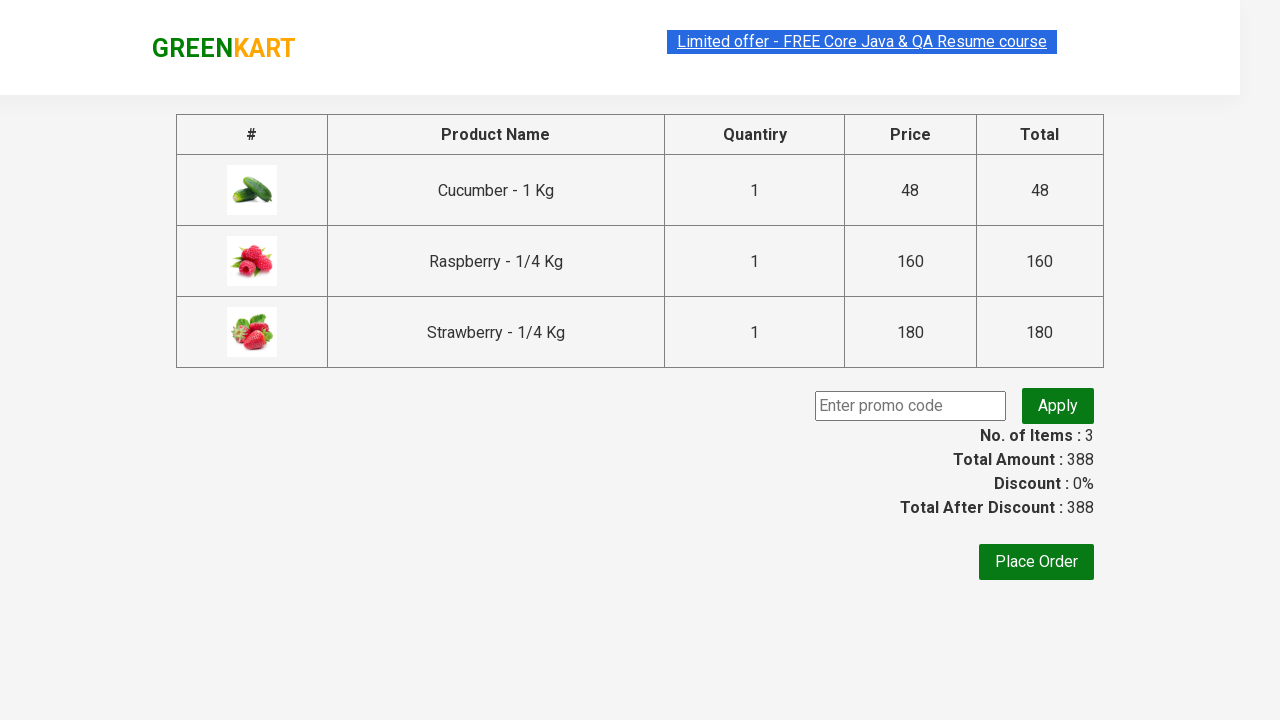

Located all product names in the cart
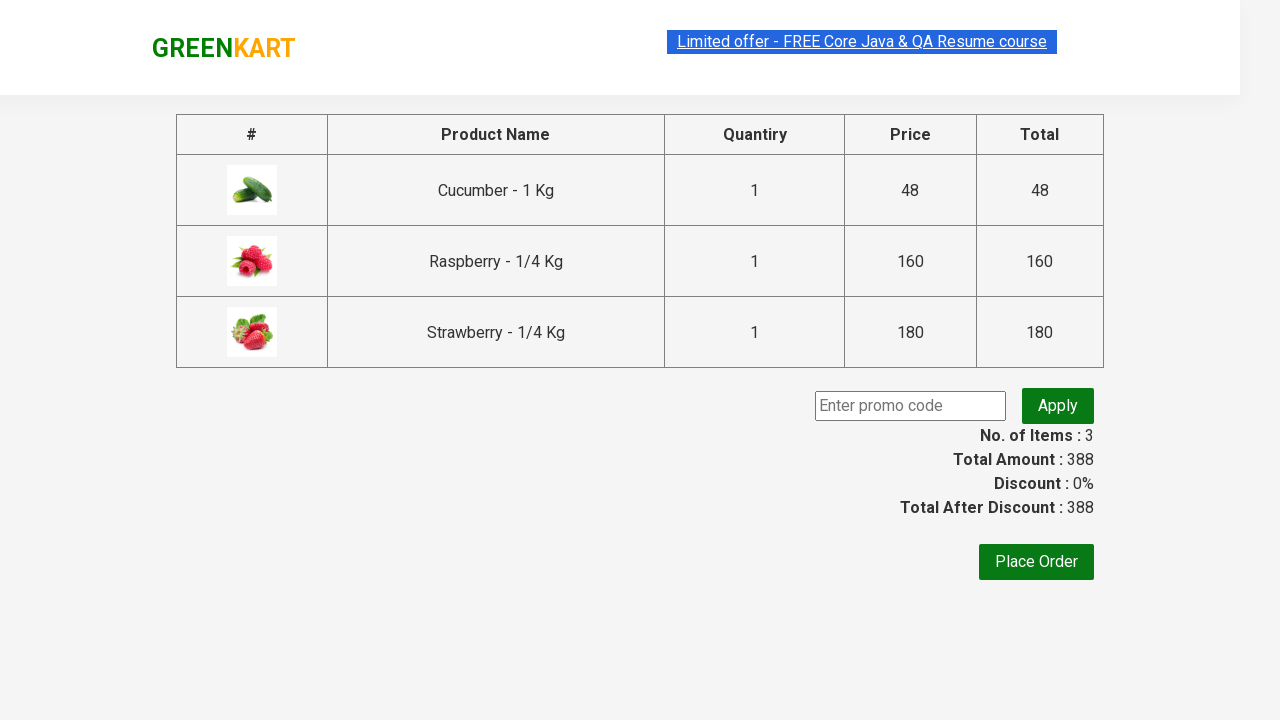

Extracted all product names from cart
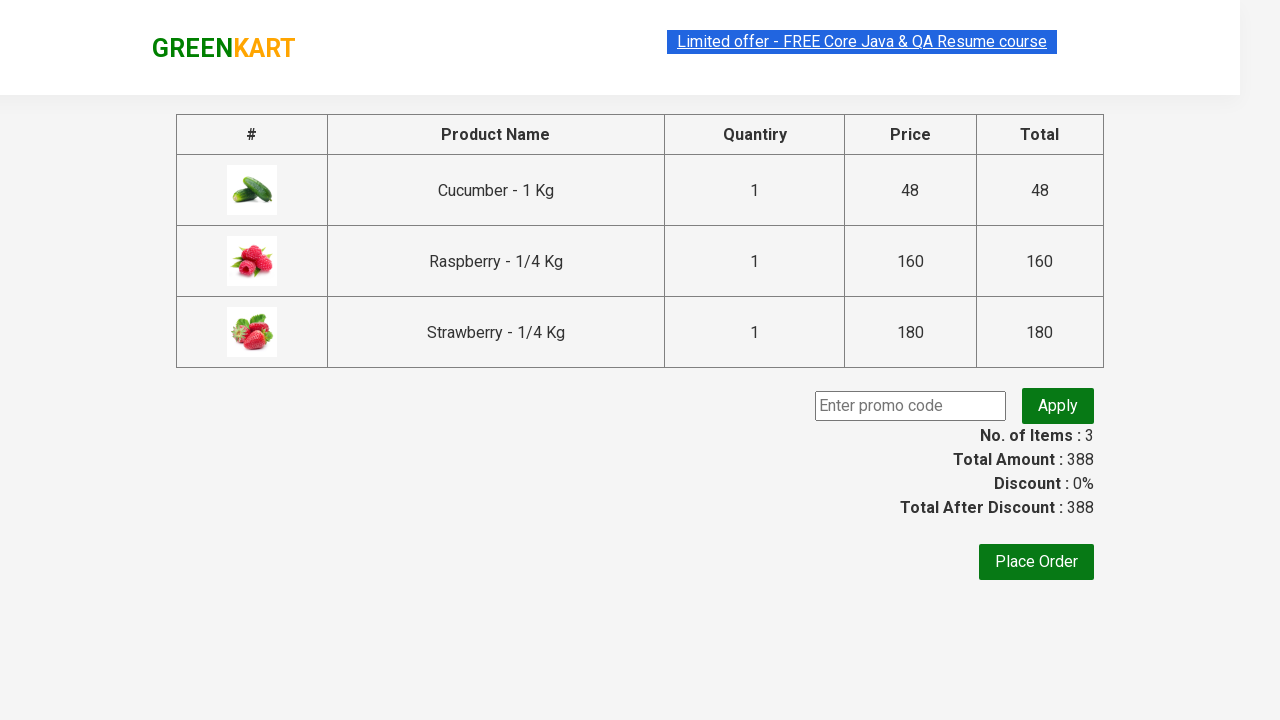

Verified that cart products match the added products
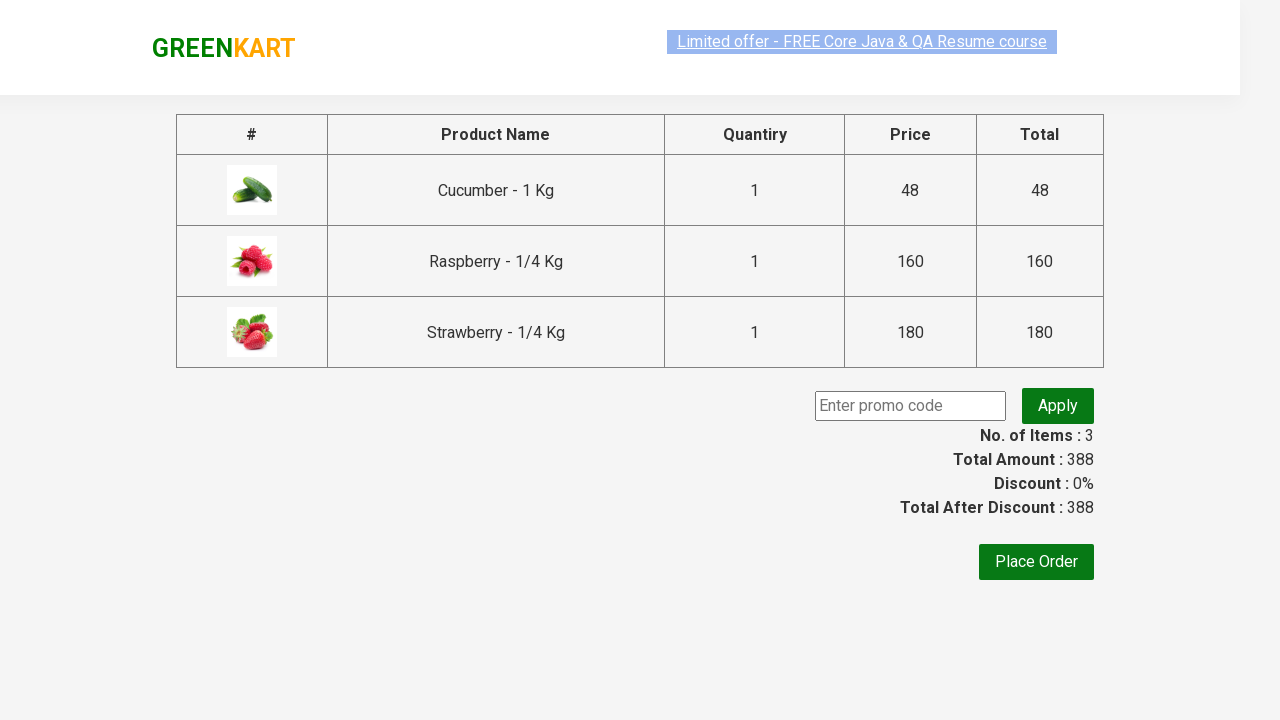

Retrieved original discount amount before promo: 388
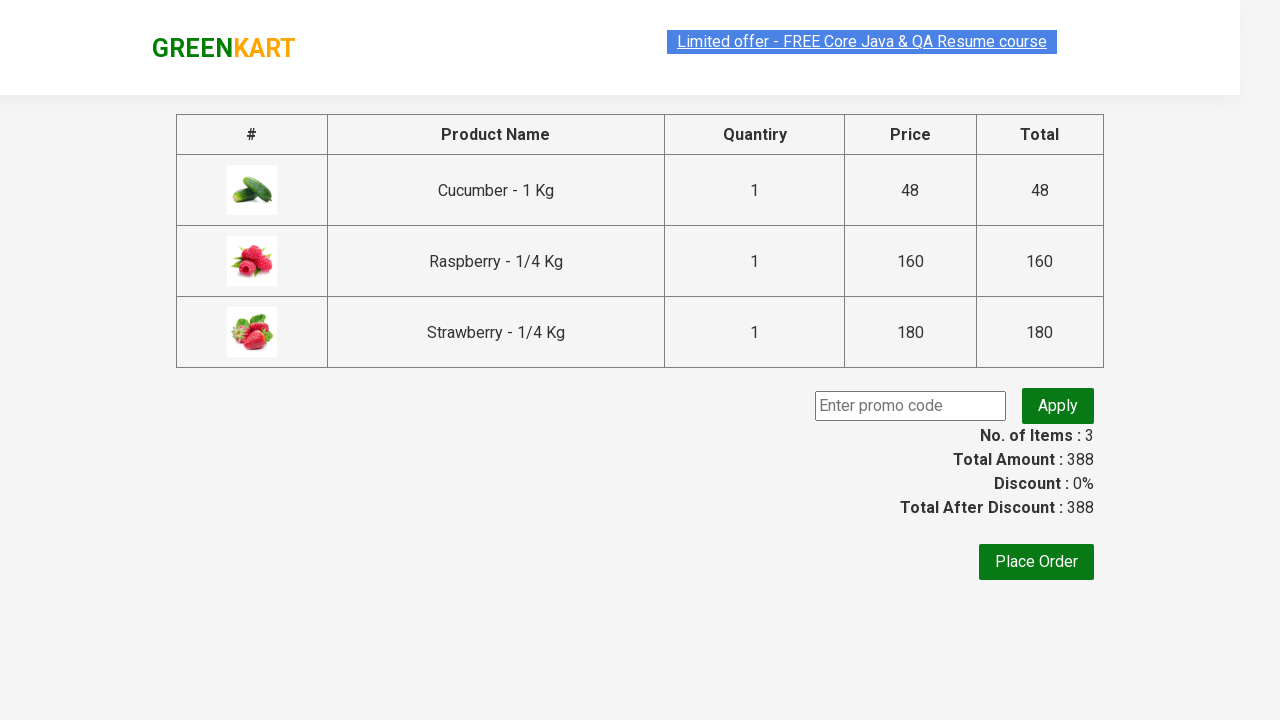

Filled promo code field with 'rahulshettyacademy' on .promoCode
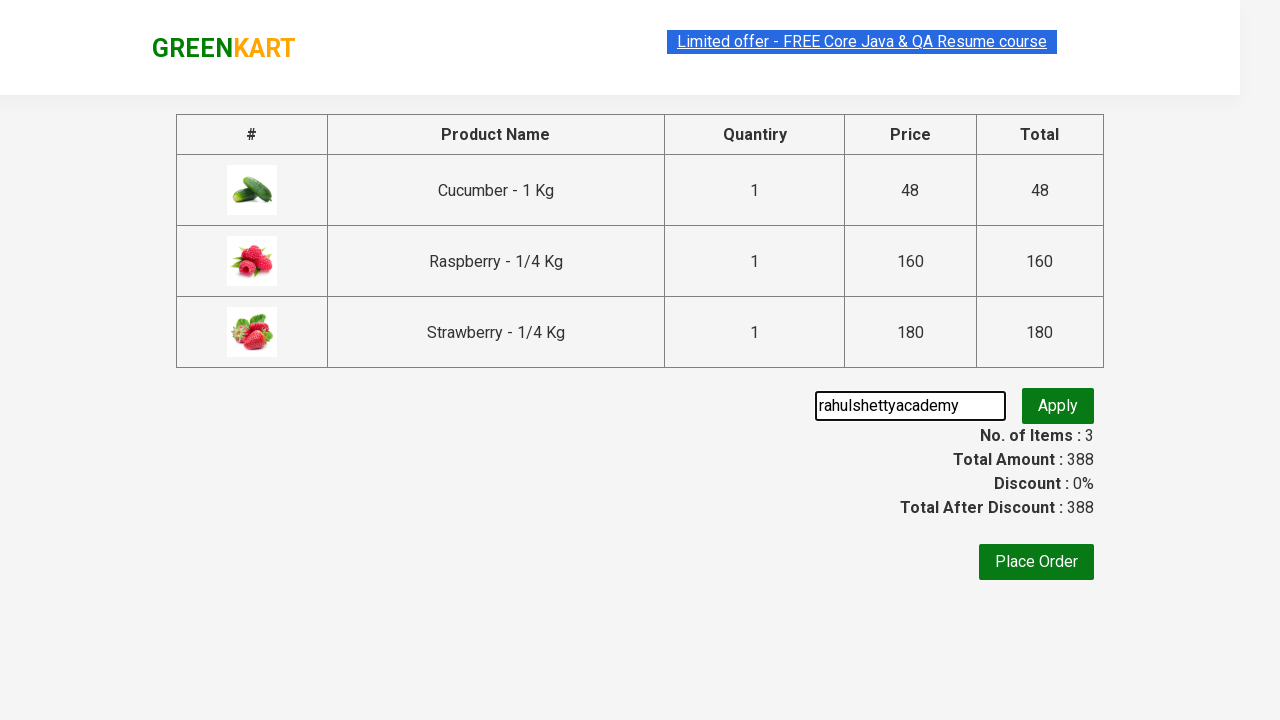

Clicked the 'Apply Promo' button at (1058, 406) on .promoBtn
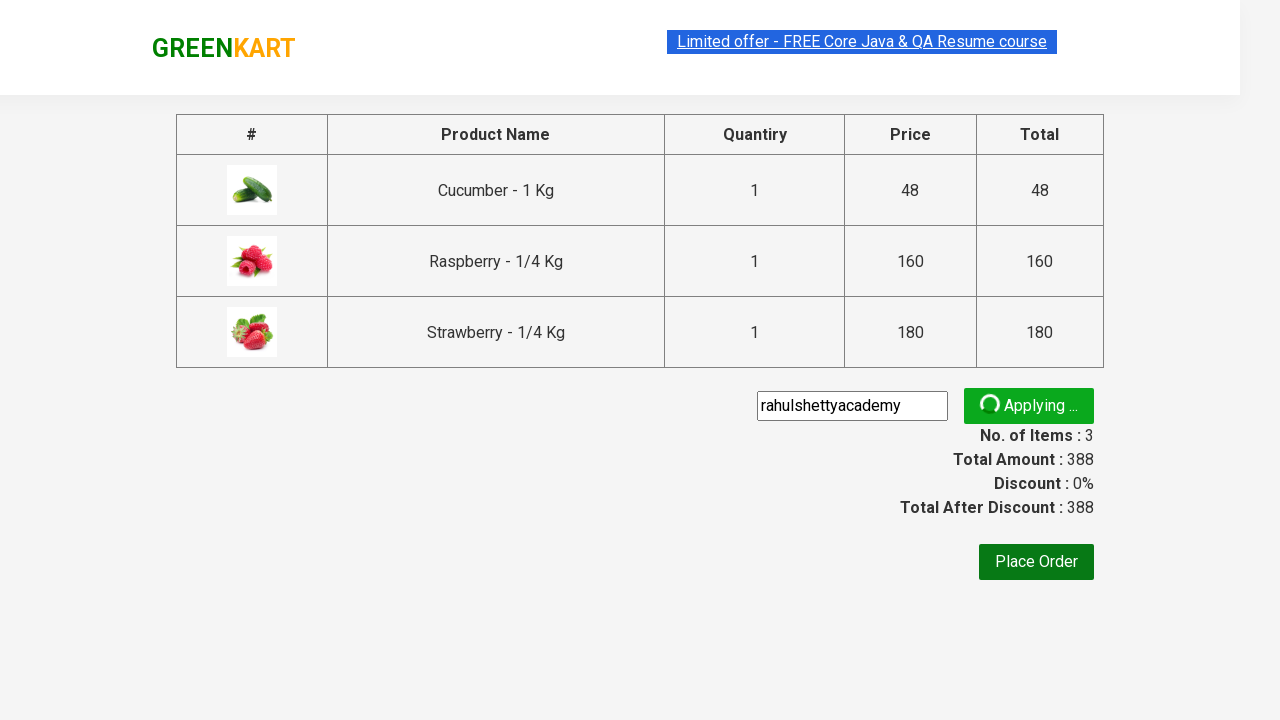

Promo code successfully applied - promo info message appeared
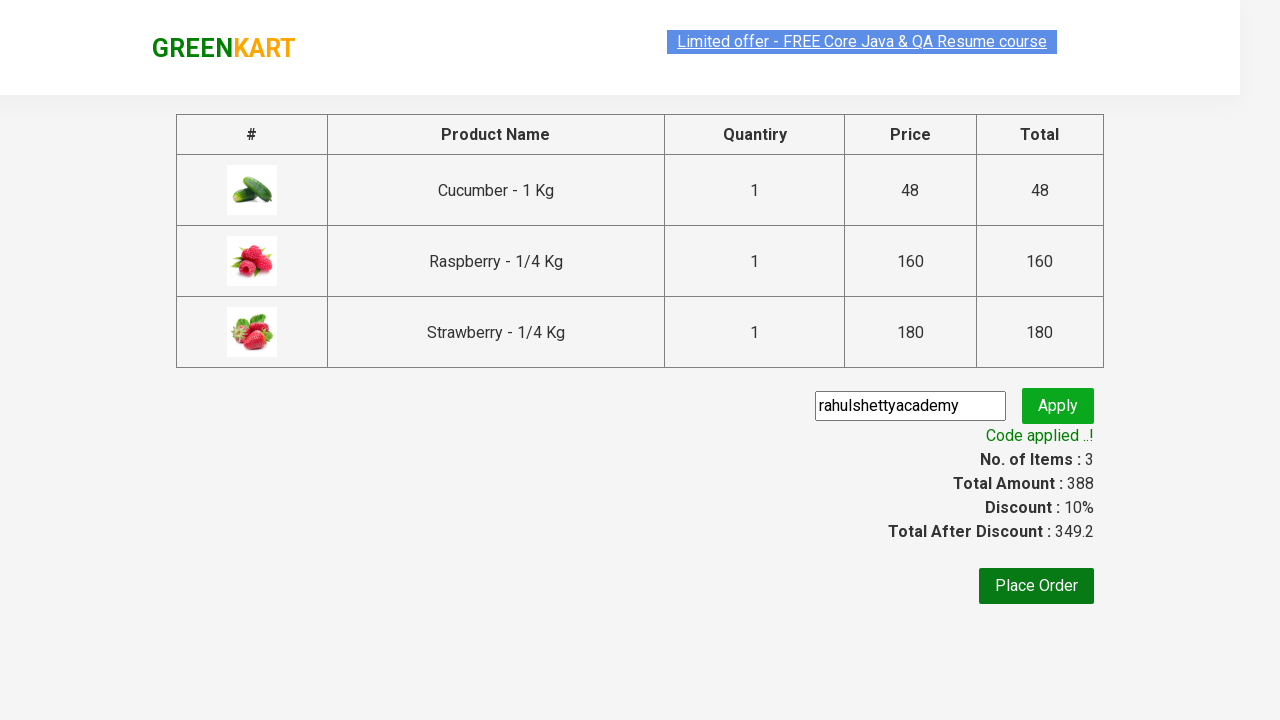

Retrieved new discount amount after promo: 349.2
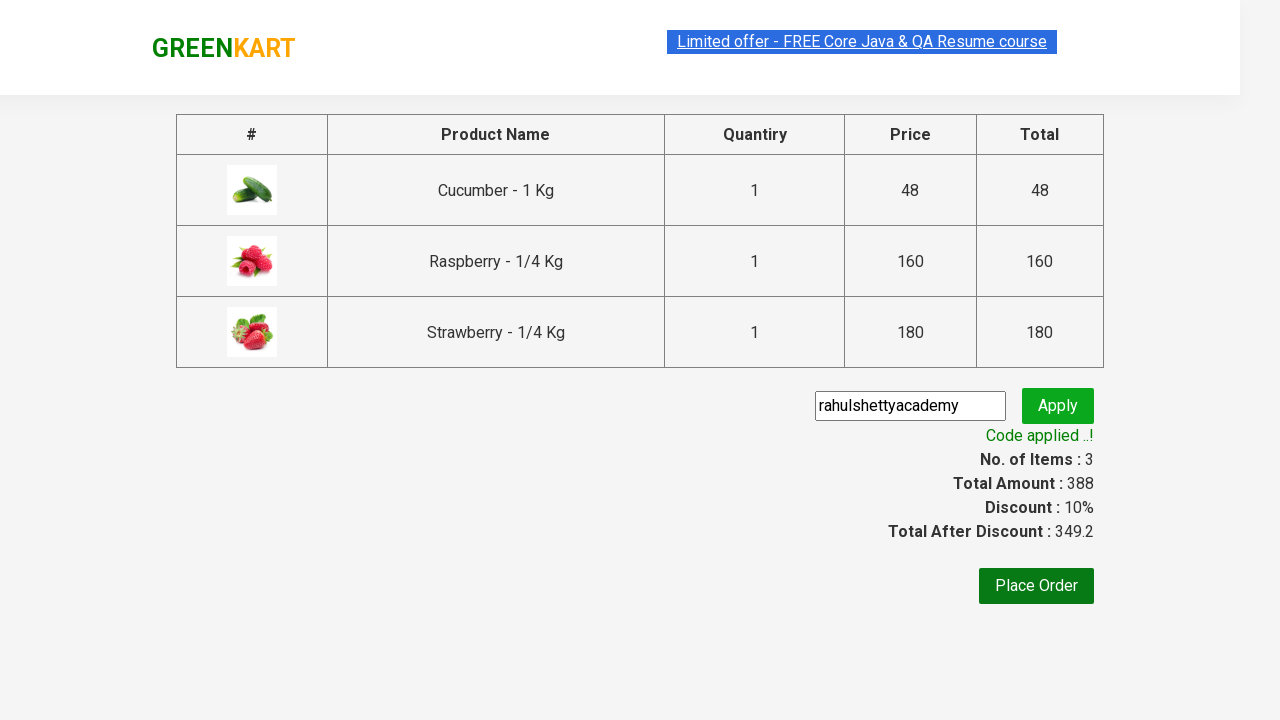

Verified that discount amount decreased after applying promo code
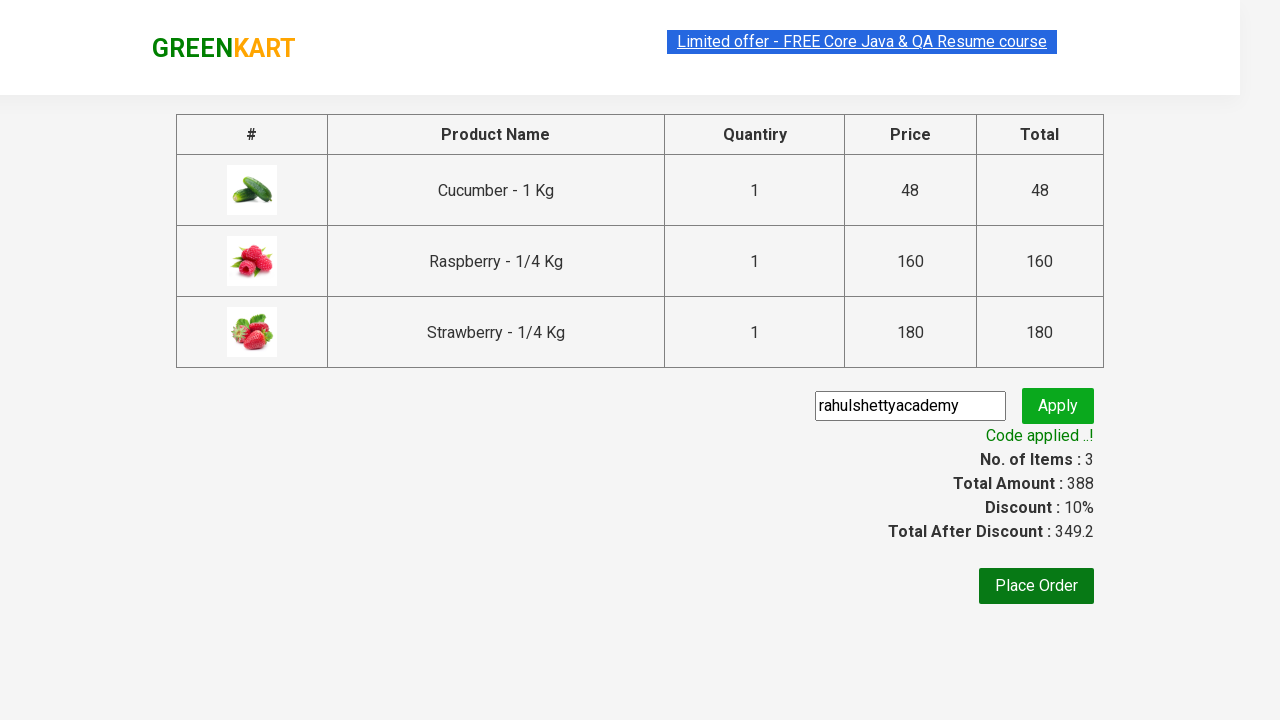

Located all individual product amount cells
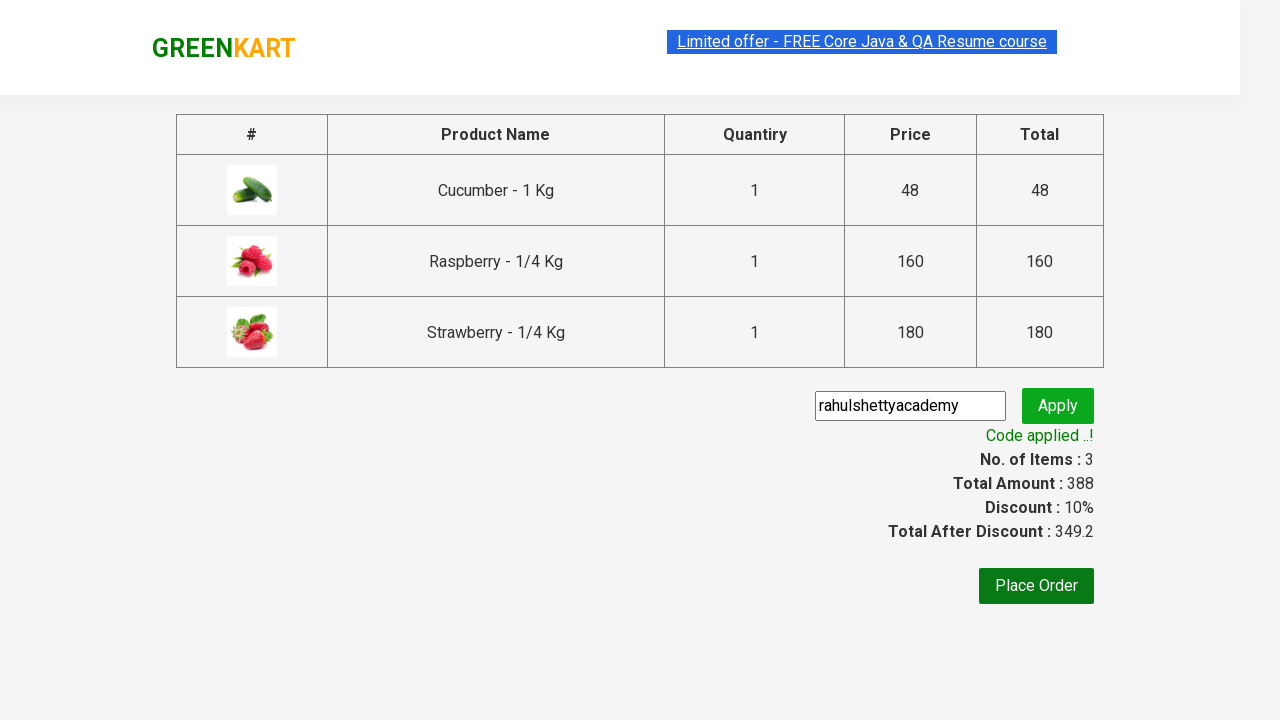

Calculated sum of individual product amounts: 388
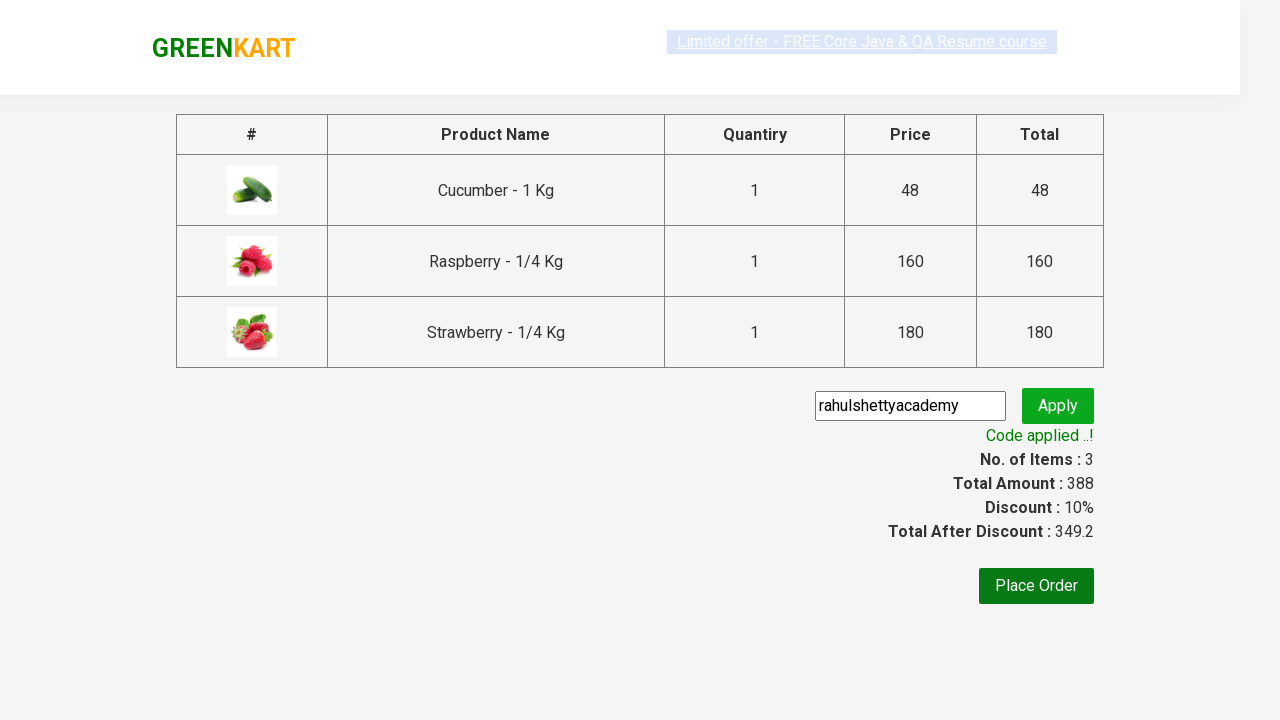

Retrieved total amount from cart: 388
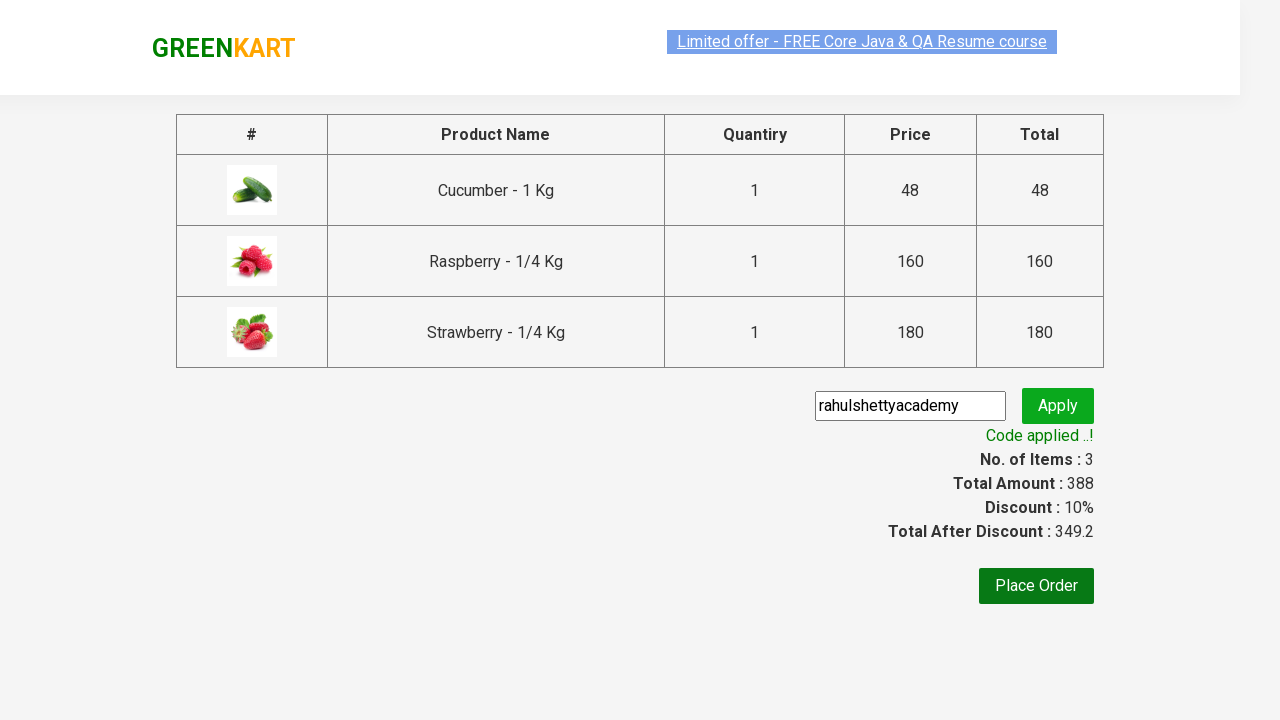

Verified that sum of individual amounts equals the total amount
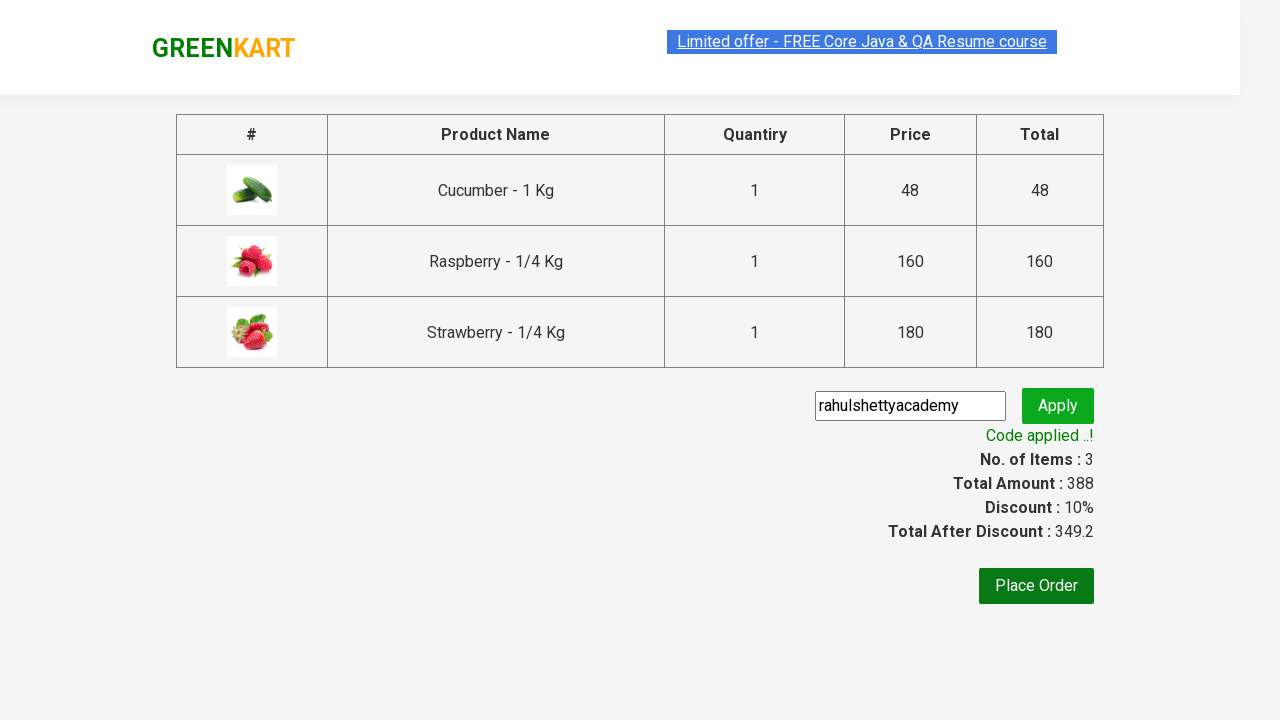

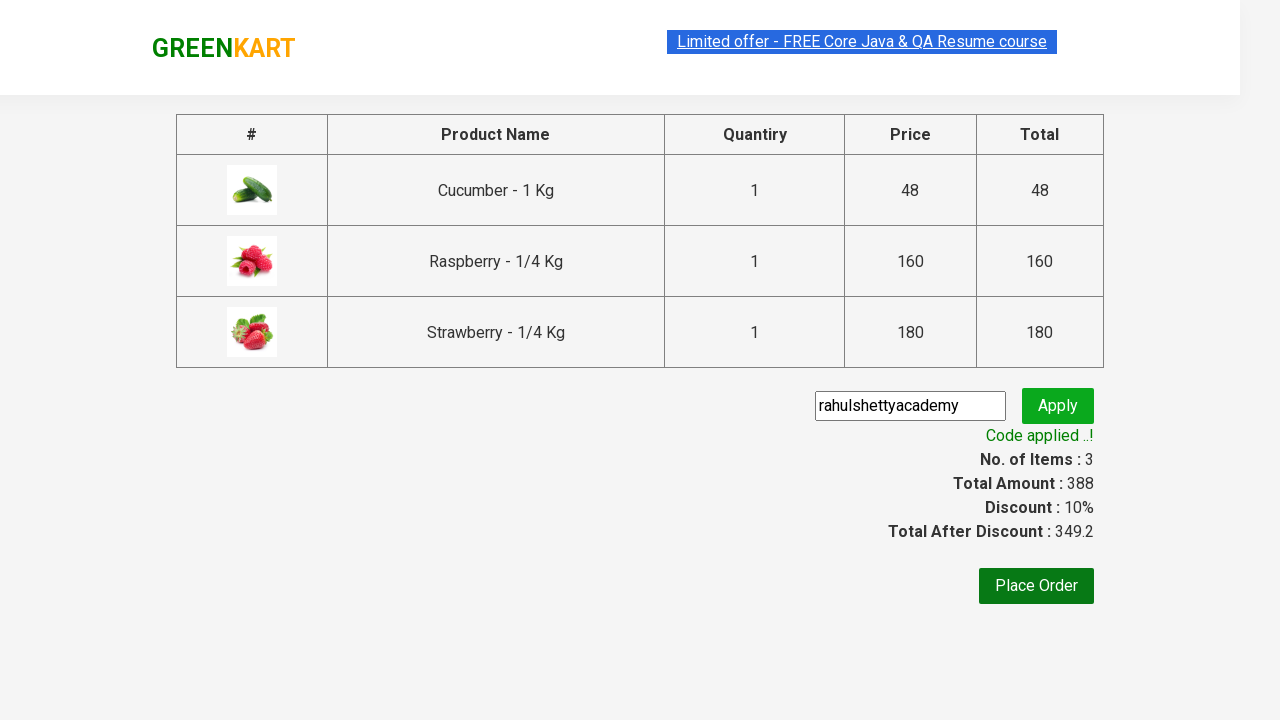